Tests browser window and tab handling by opening new tabs/windows, switching between them, and reading content from each

Starting URL: https://demoqa.com/browser-windows

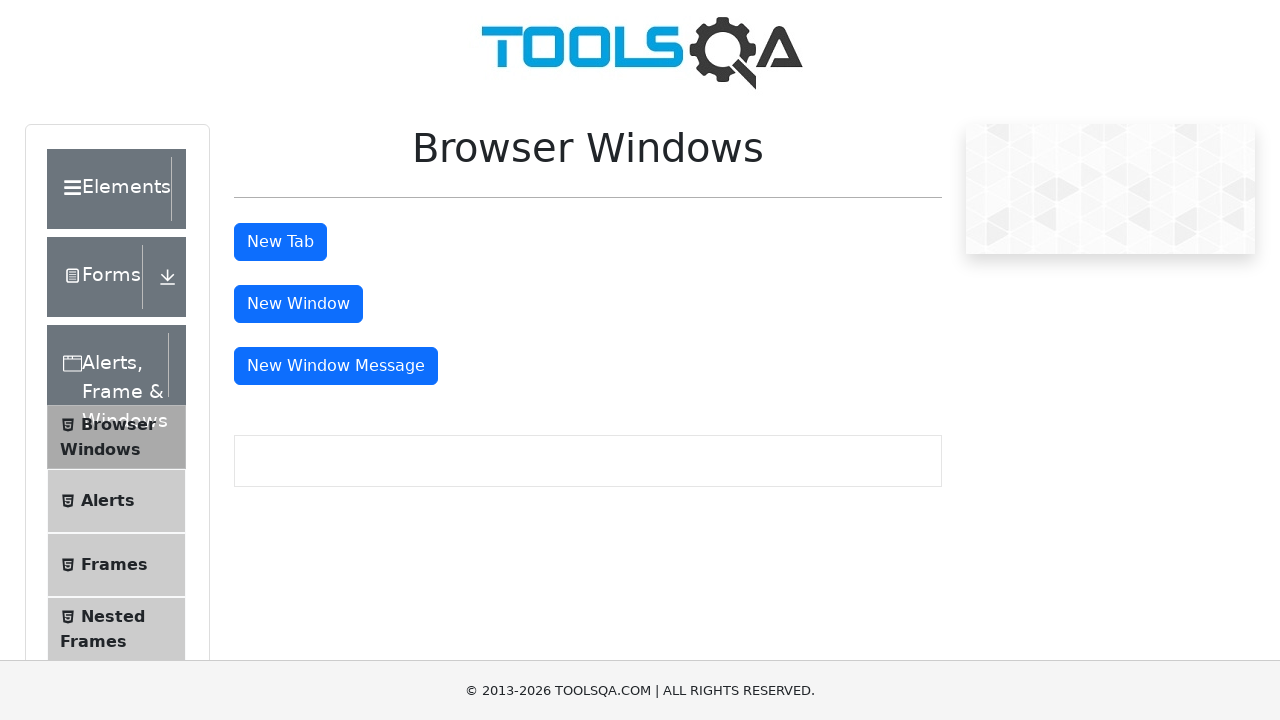

Clicked tab button to open first tab at (280, 242) on #tabButton
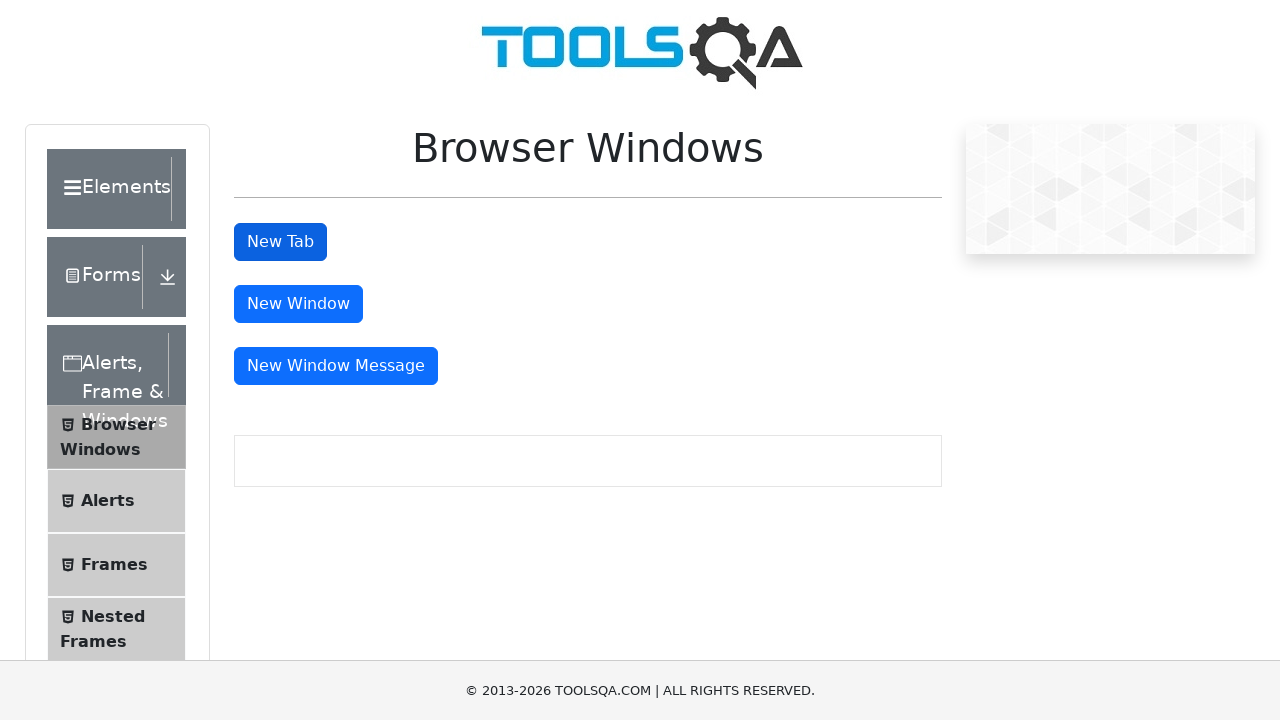

Clicked tab button and new tab opened at (280, 242) on #tabButton
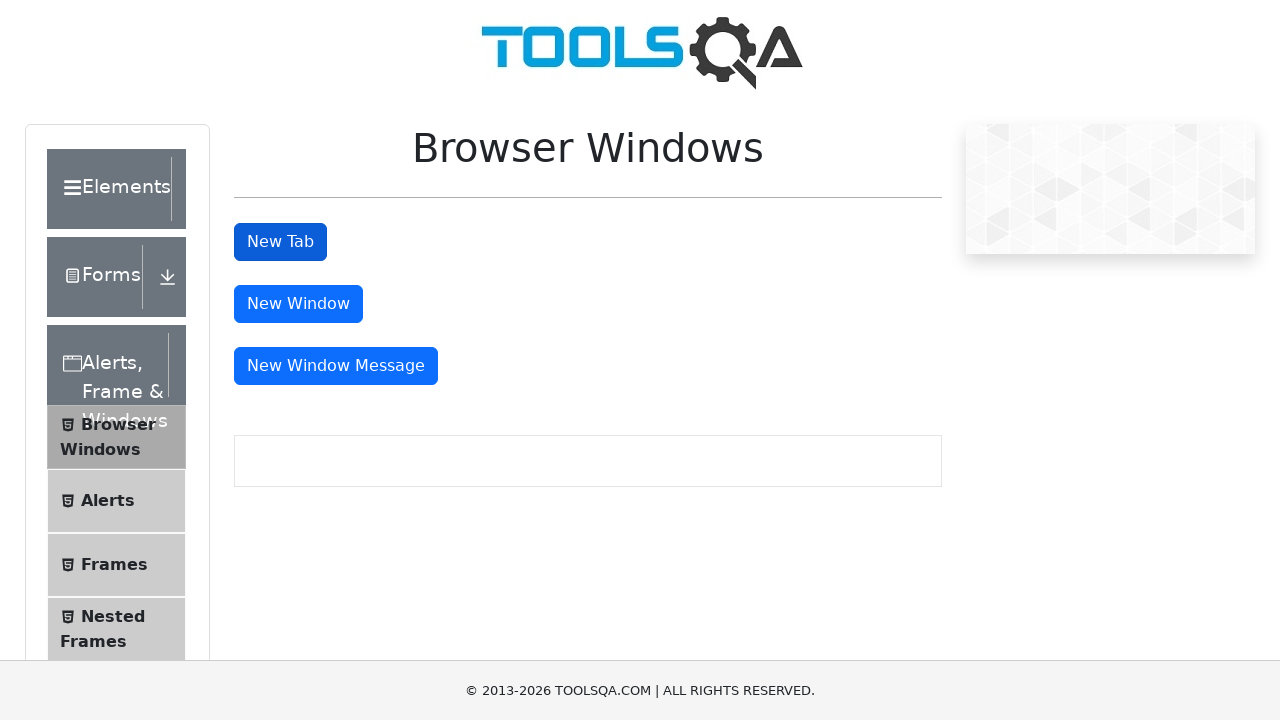

Switched to new tab 1
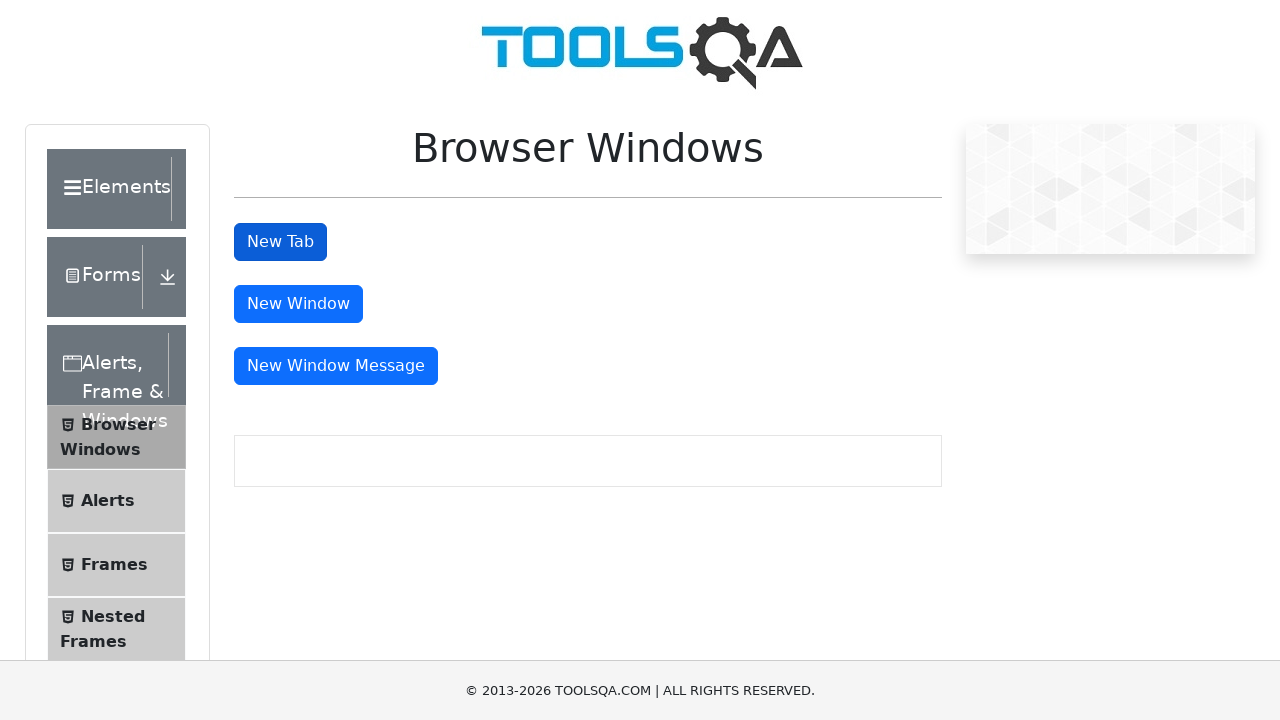

Retrieved heading text from first tab: This is a sample page
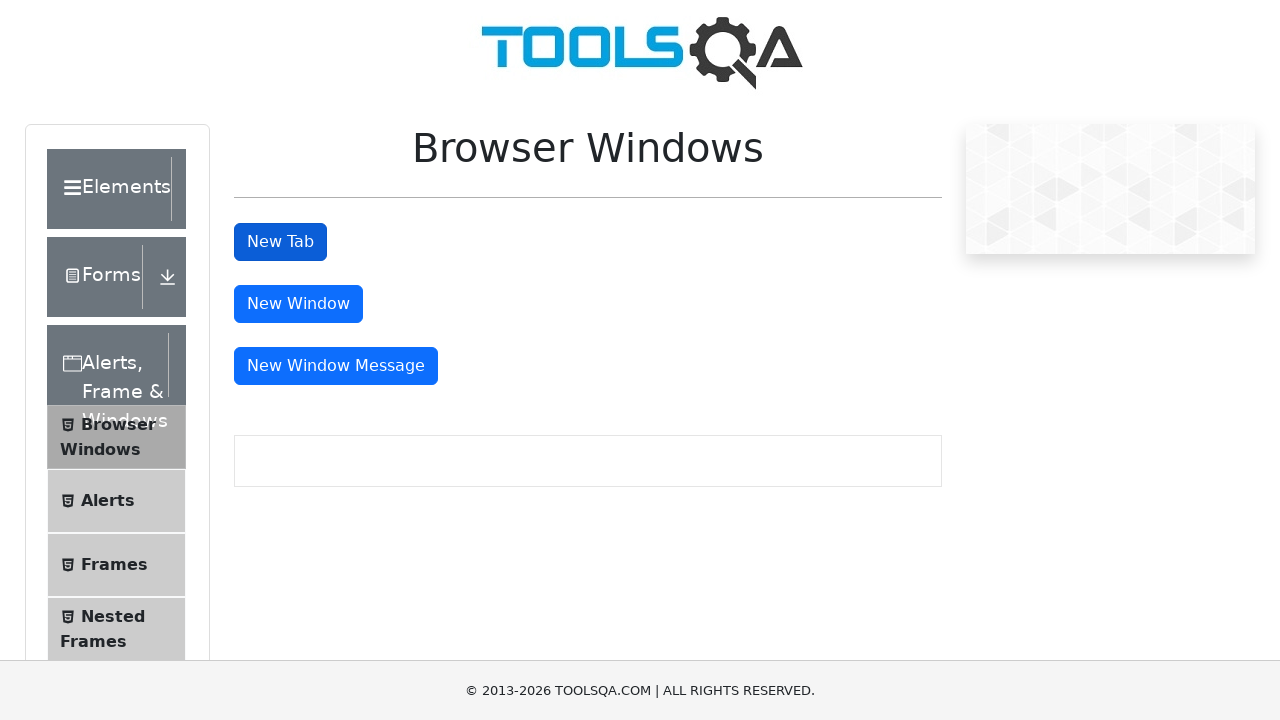

Closed first tab
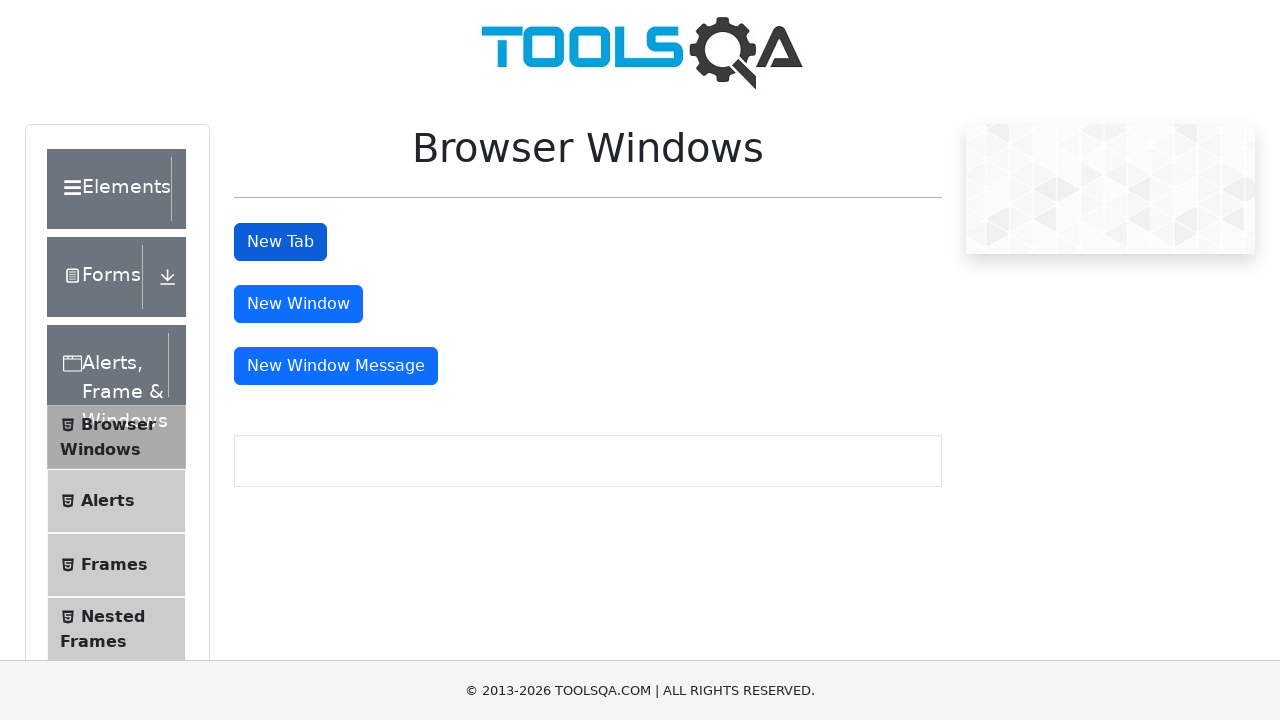

Clicked window button and new window opened at (298, 304) on #windowButton
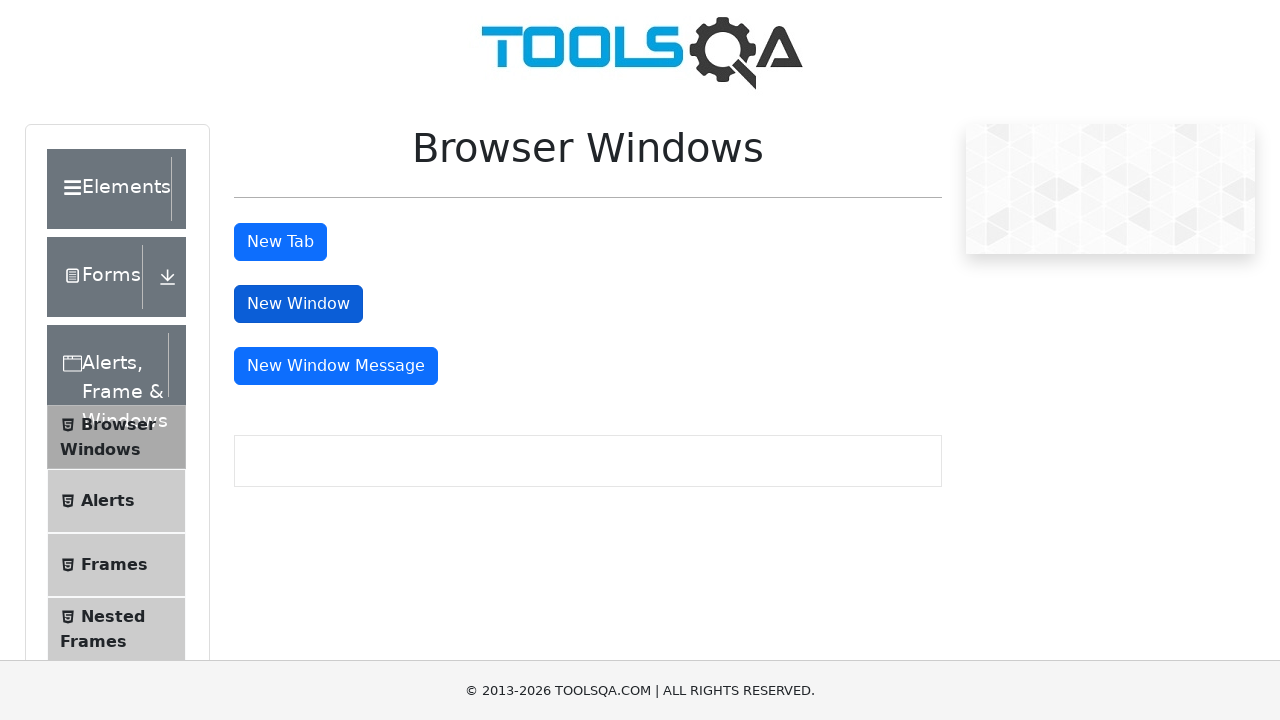

Switched to new window
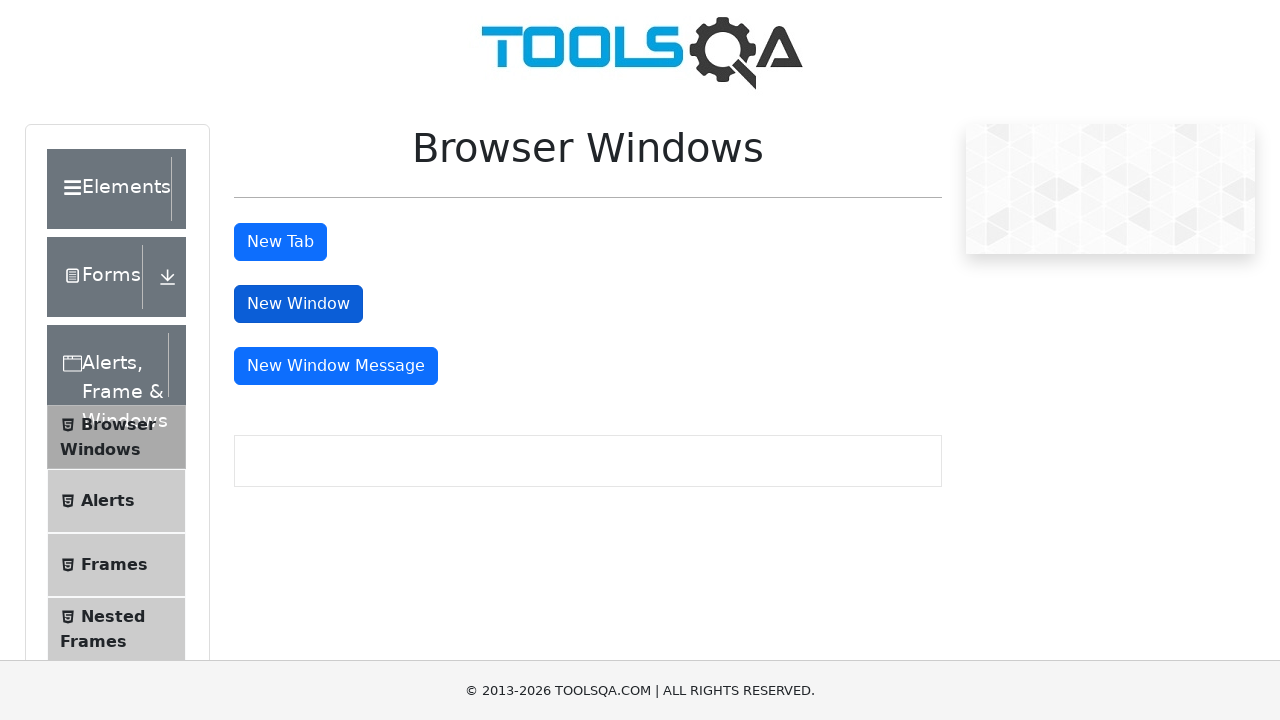

Retrieved heading text from second window: This is a sample page
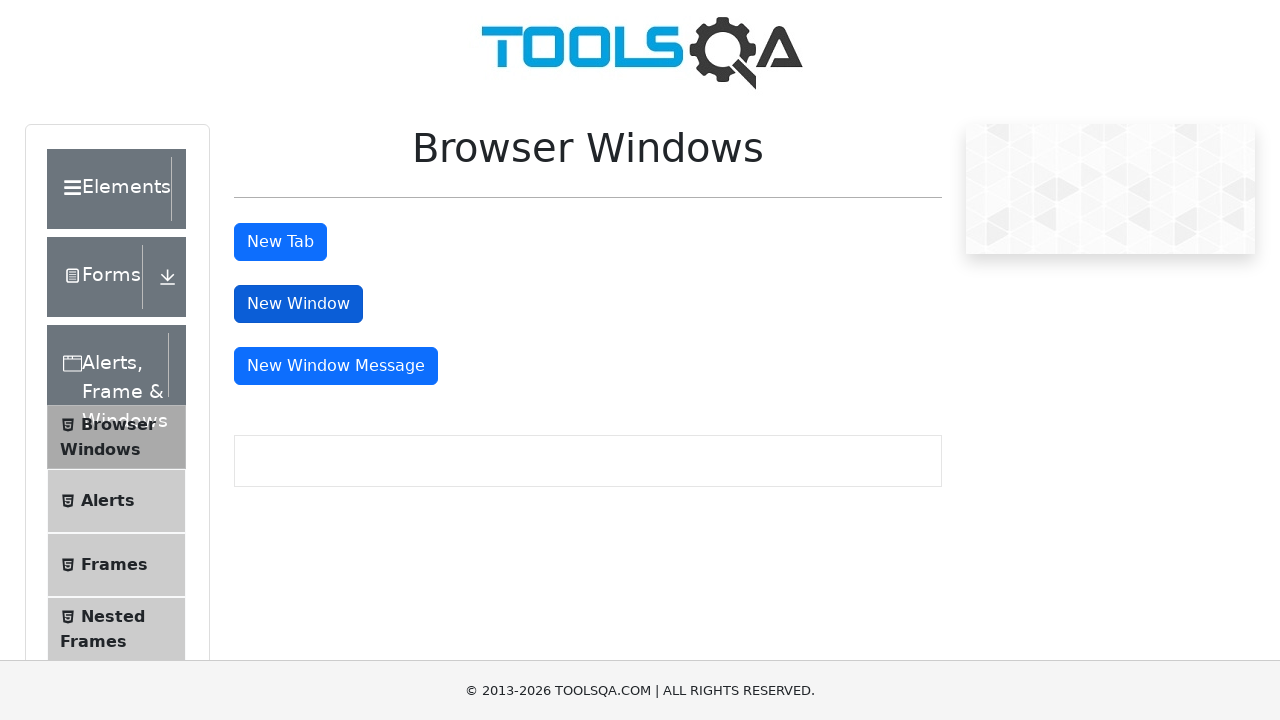

Closed second window
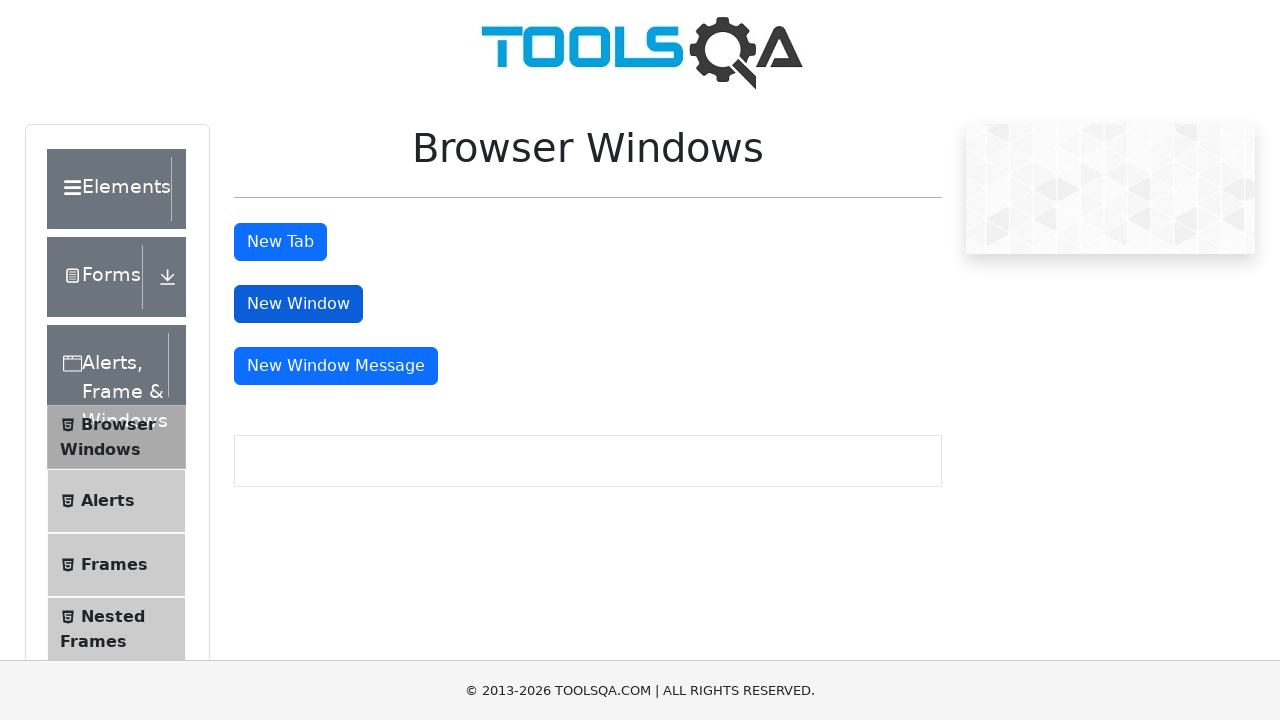

Clicked message window button and message window opened at (336, 366) on #messageWindowButton
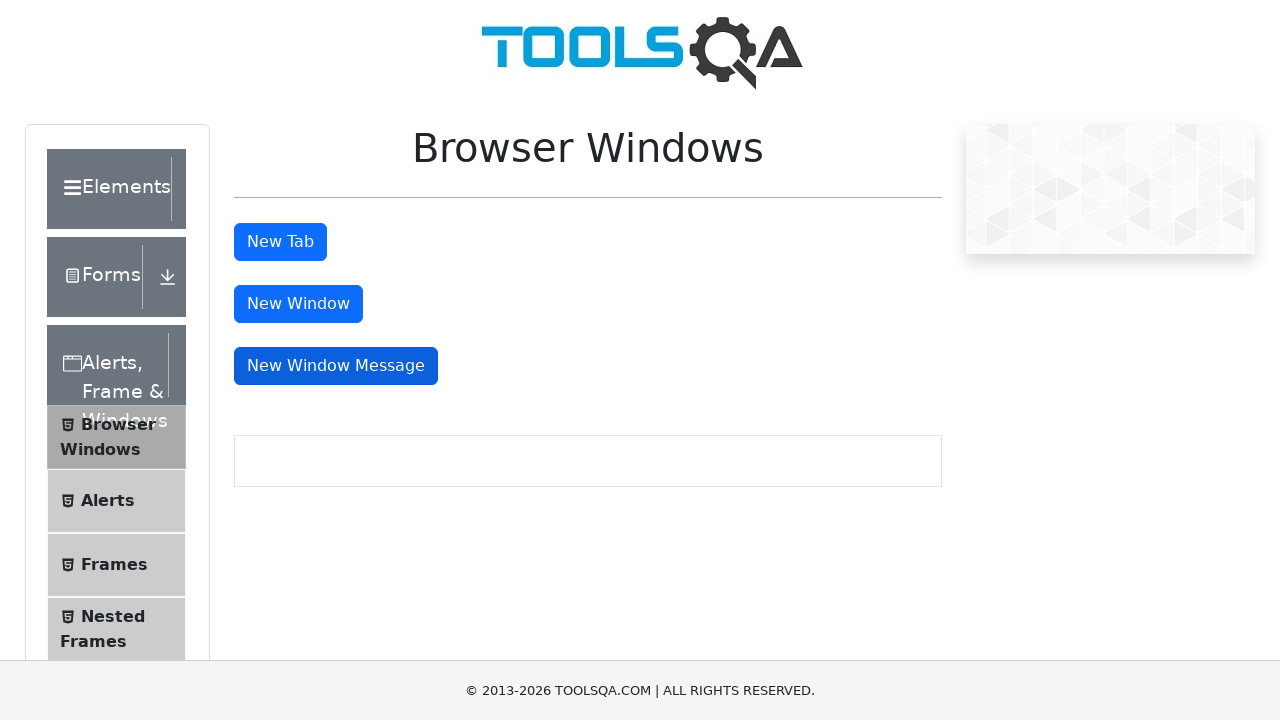

Switched to message window
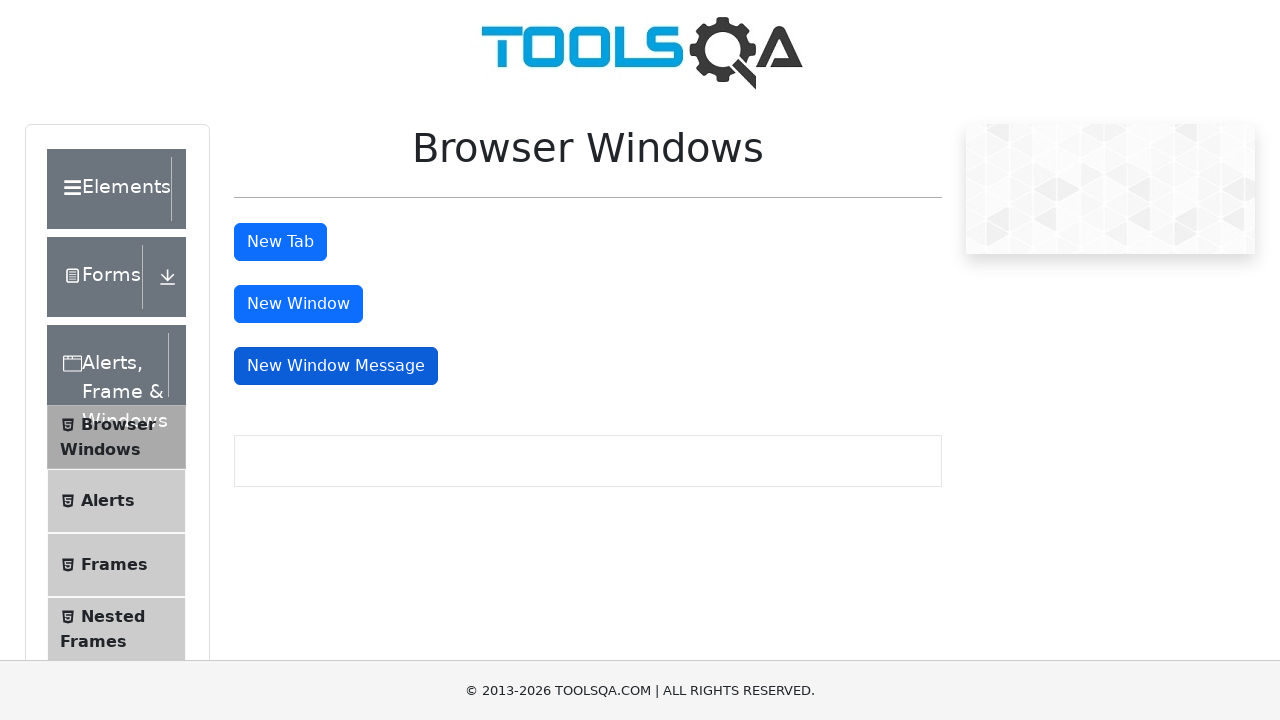

Closed message window
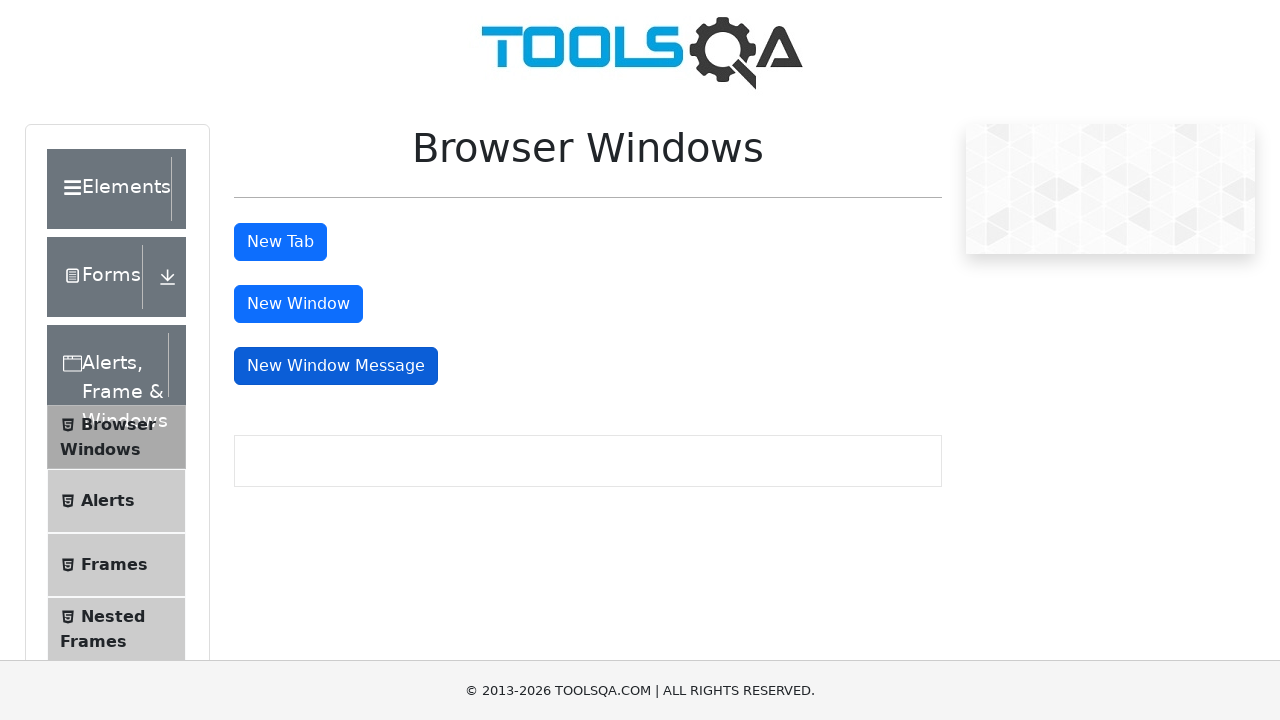

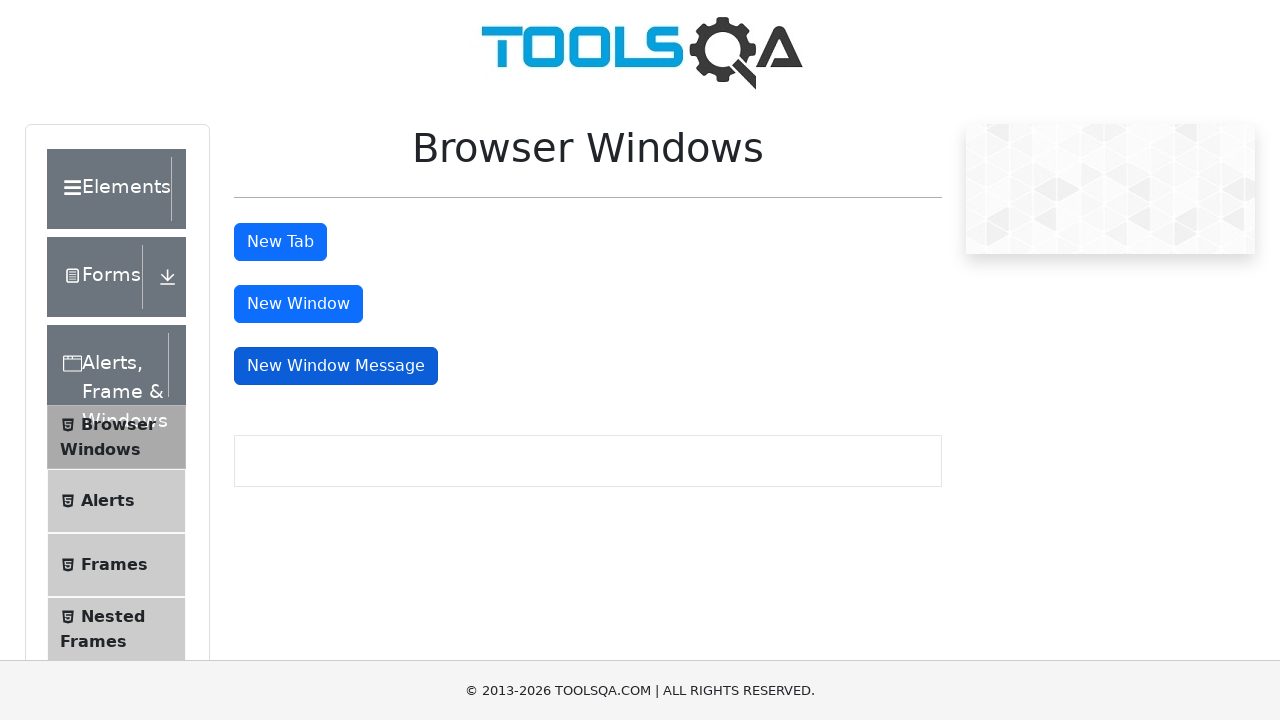